Tests datepicker form by filling in date fields with specific dates and submitting

Starting URL: https://rori4.github.io/selenium-practice/#/pages/practice/datepicker-form

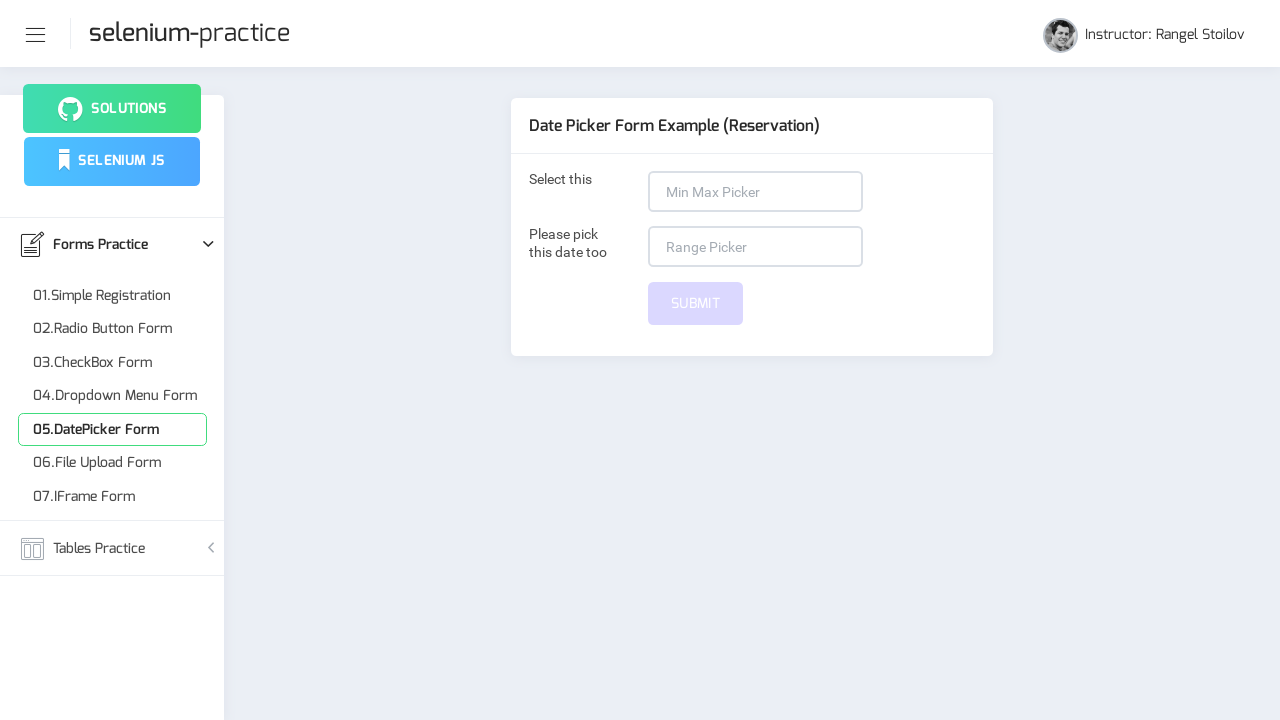

Filled first date field with 'April 30, 1998' on input[formcontrolname='dateOne']
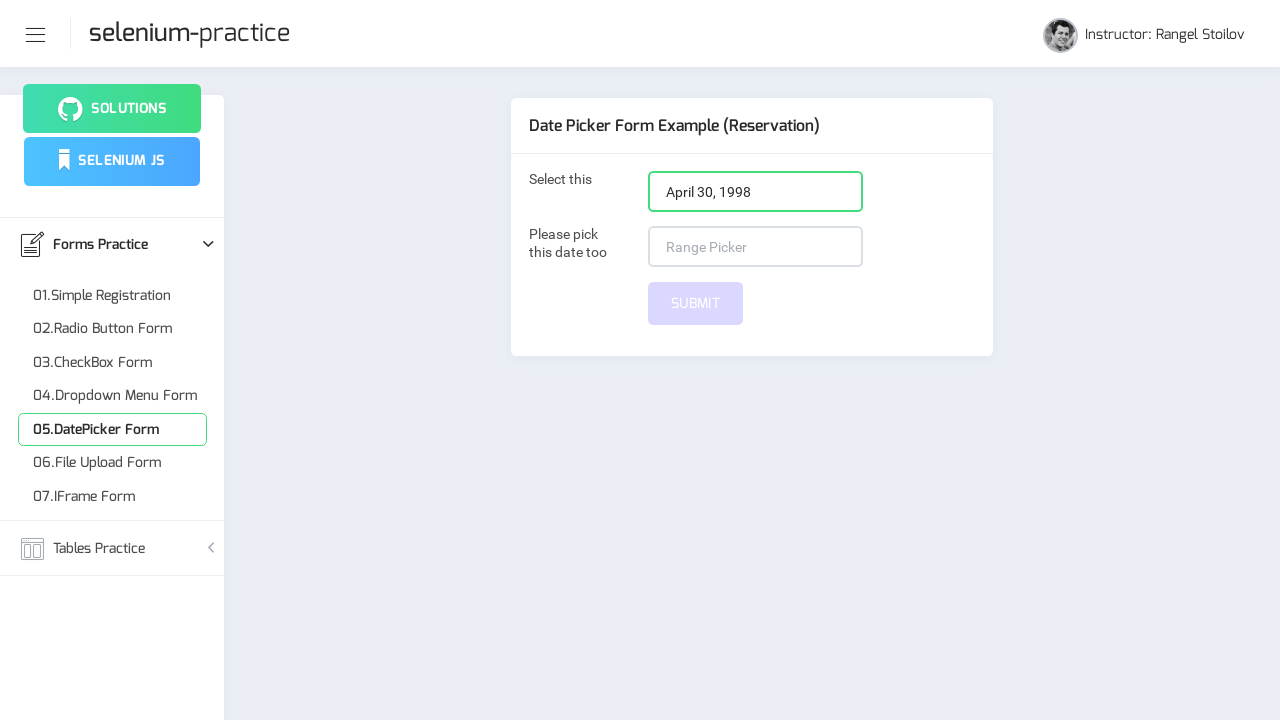

Filled second date range field with 'April 20, 2020 - May 15, 2025' on input[formcontrolname='dateTwo']
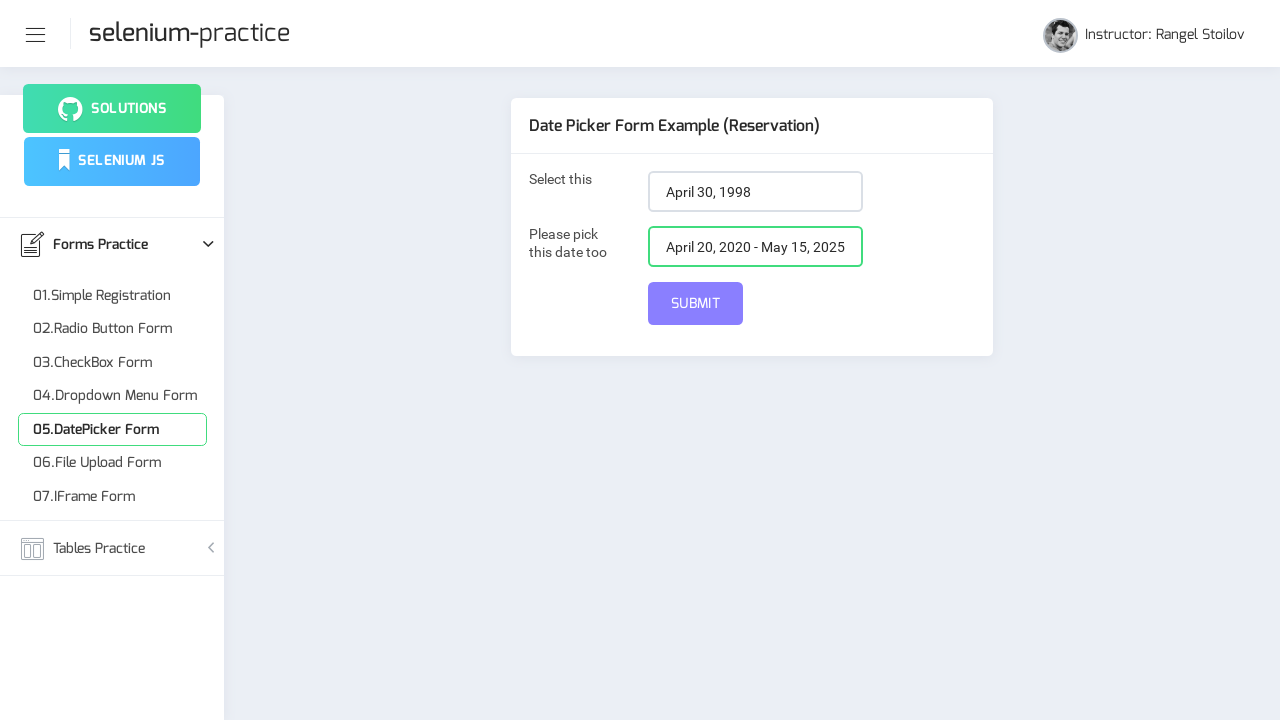

Pressed Tab to move focus
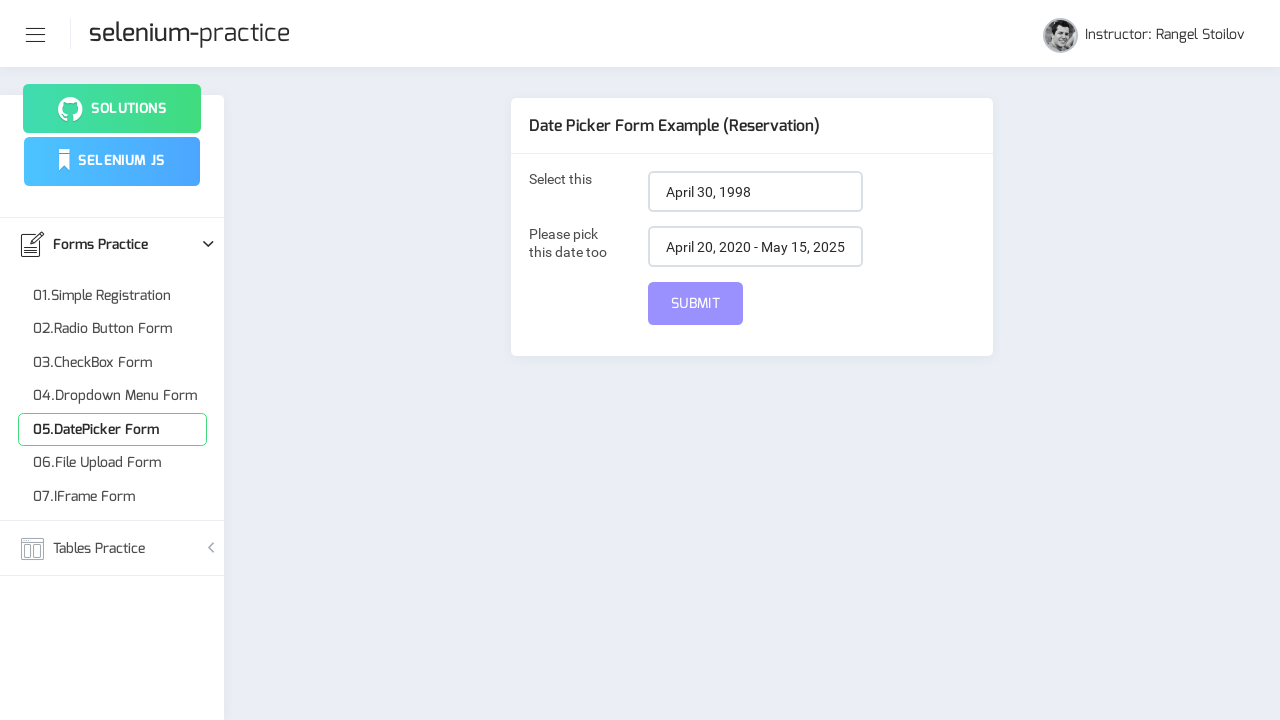

Clicked submit button to submit datepicker form at (696, 304) on #submit
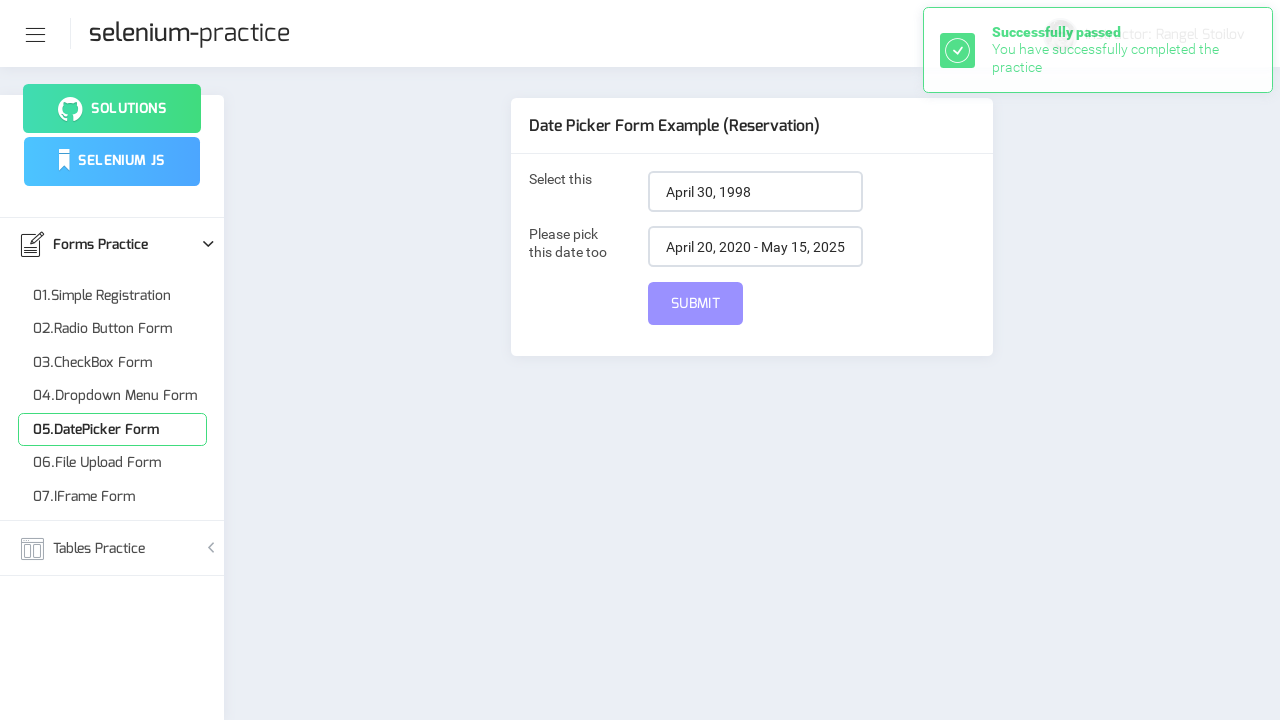

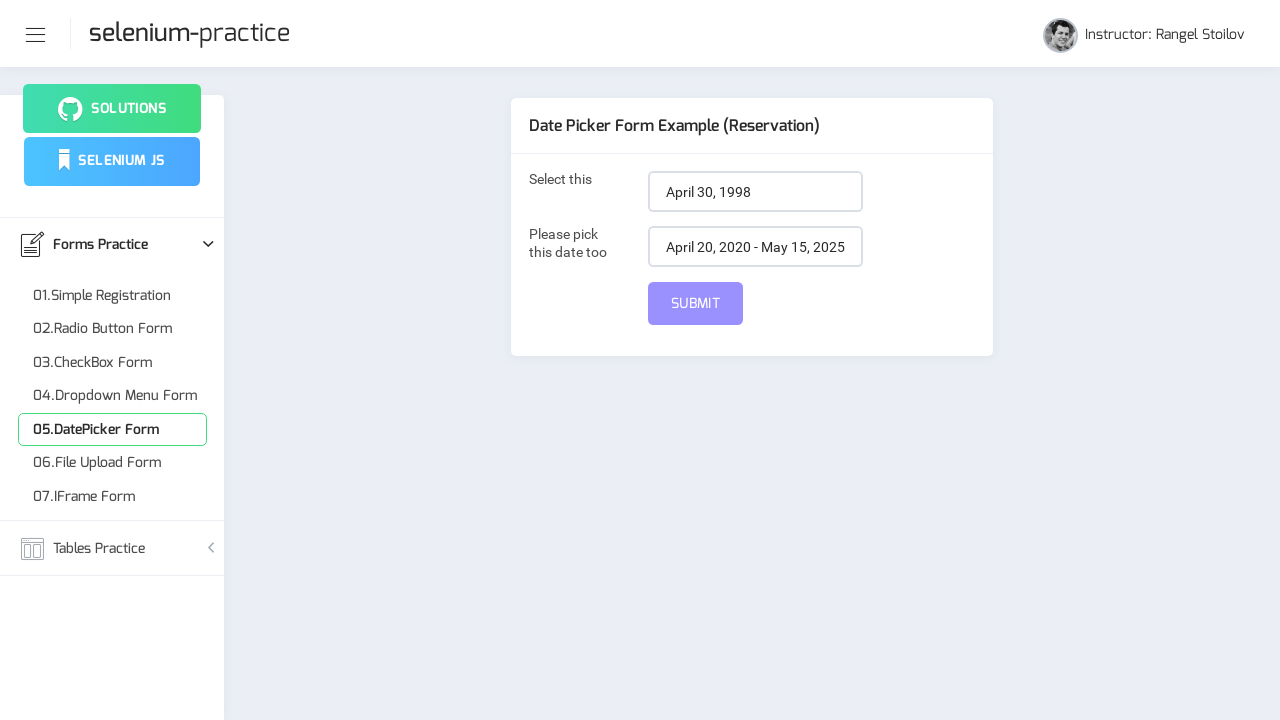